Navigates to the checkboxes page and verifies that both checkboxes can be checked successfully.

Starting URL: https://practice.cydeo.com/

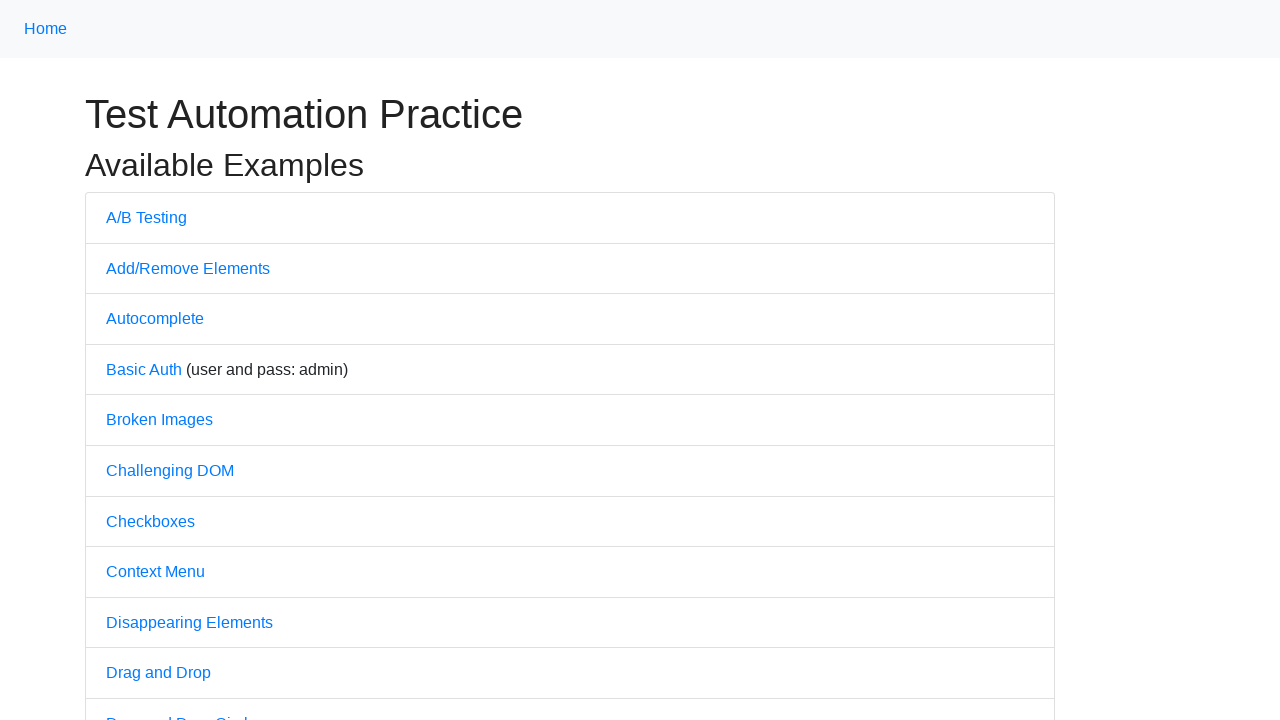

Navigated to https://practice.cydeo.com/
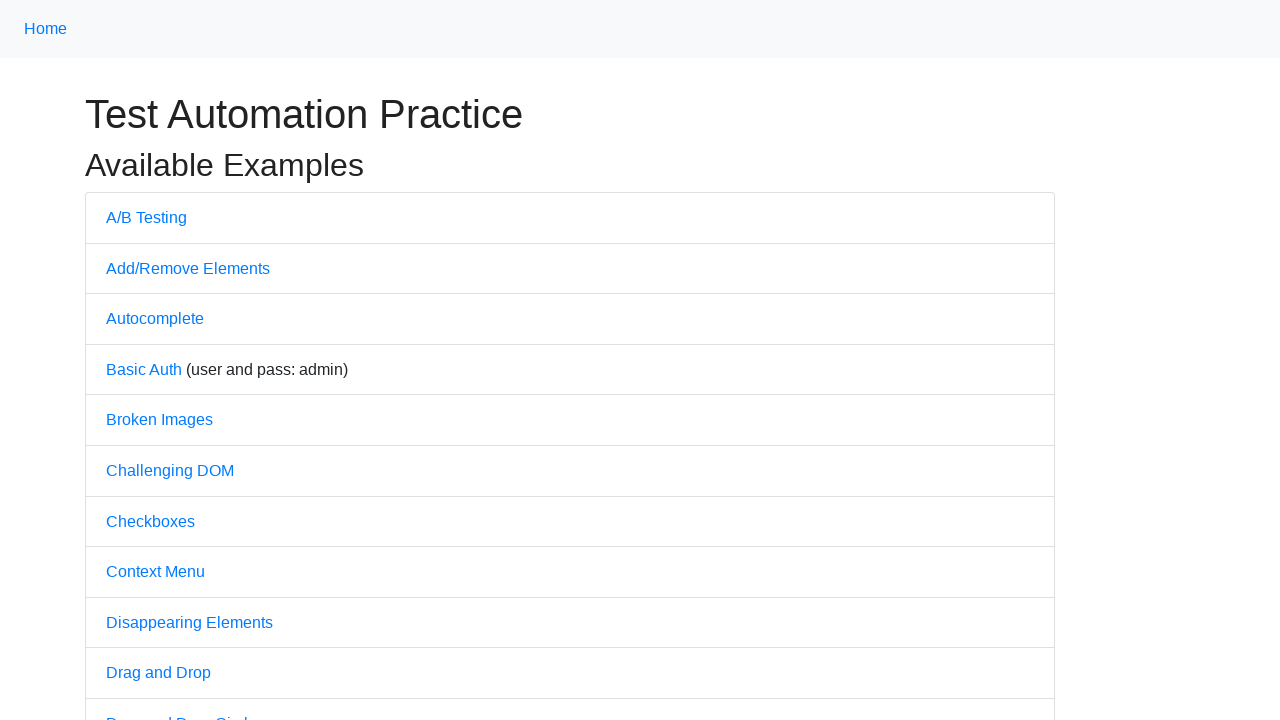

Clicked on Checkboxes link at (150, 521) on internal:text="Checkboxes"i
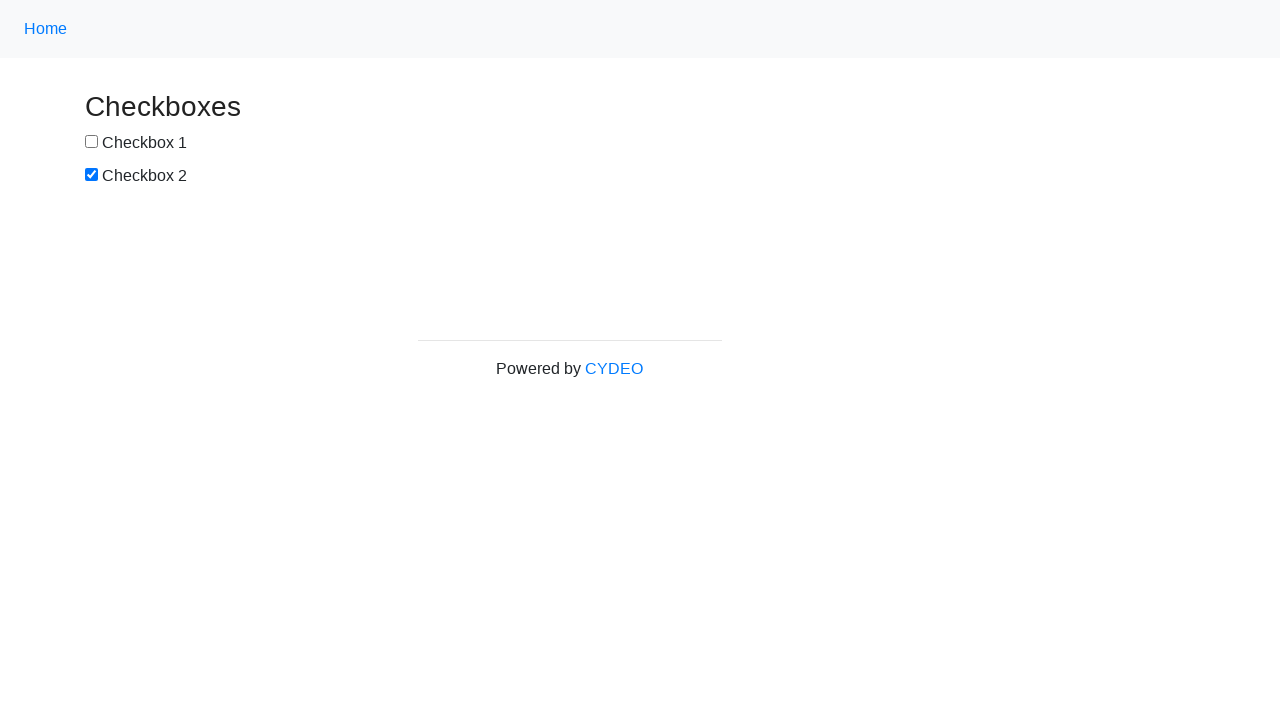

Located first checkbox (#box1)
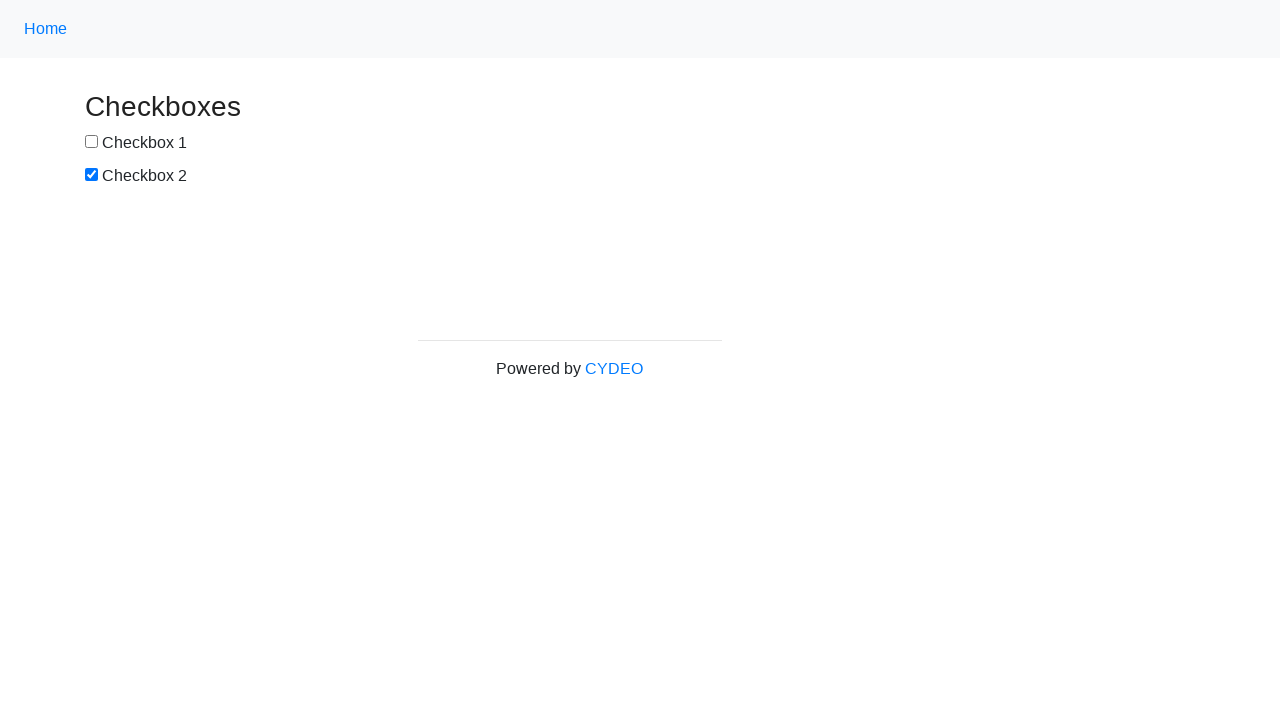

Located second checkbox (#box2)
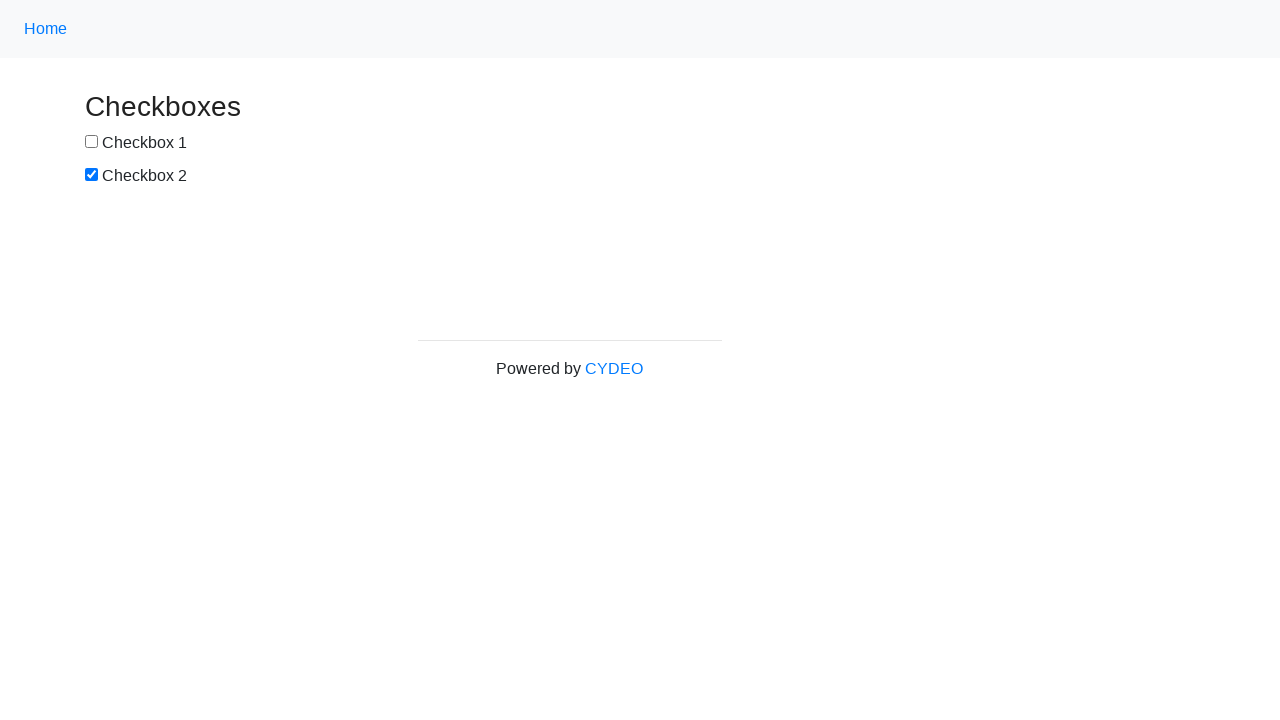

Checked first checkbox at (92, 142) on #box1
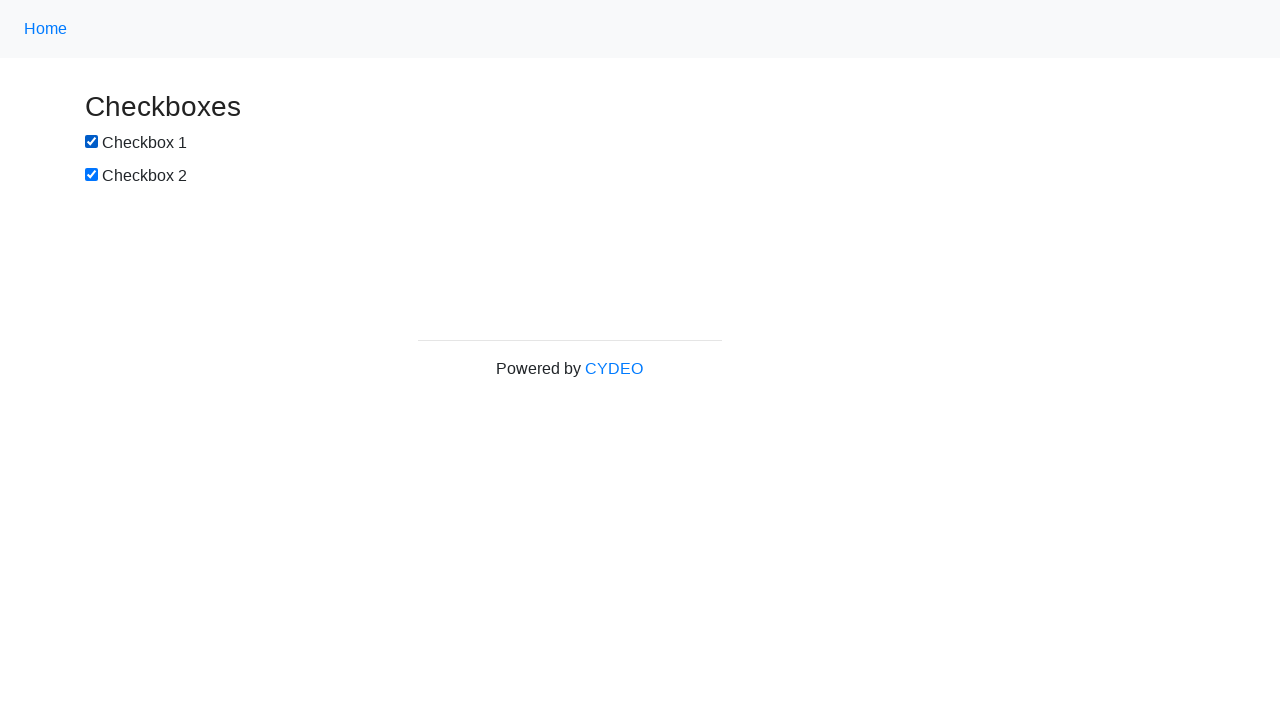

Checked second checkbox on #box2
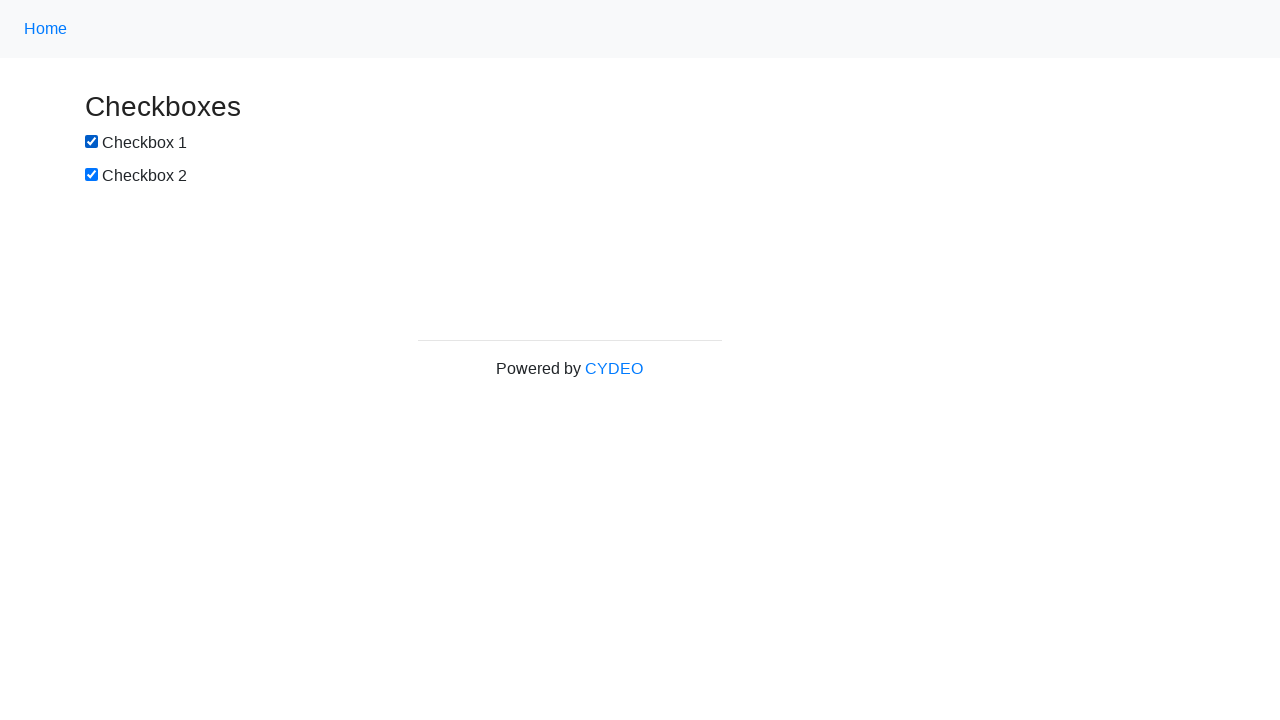

Verified first checkbox is checked
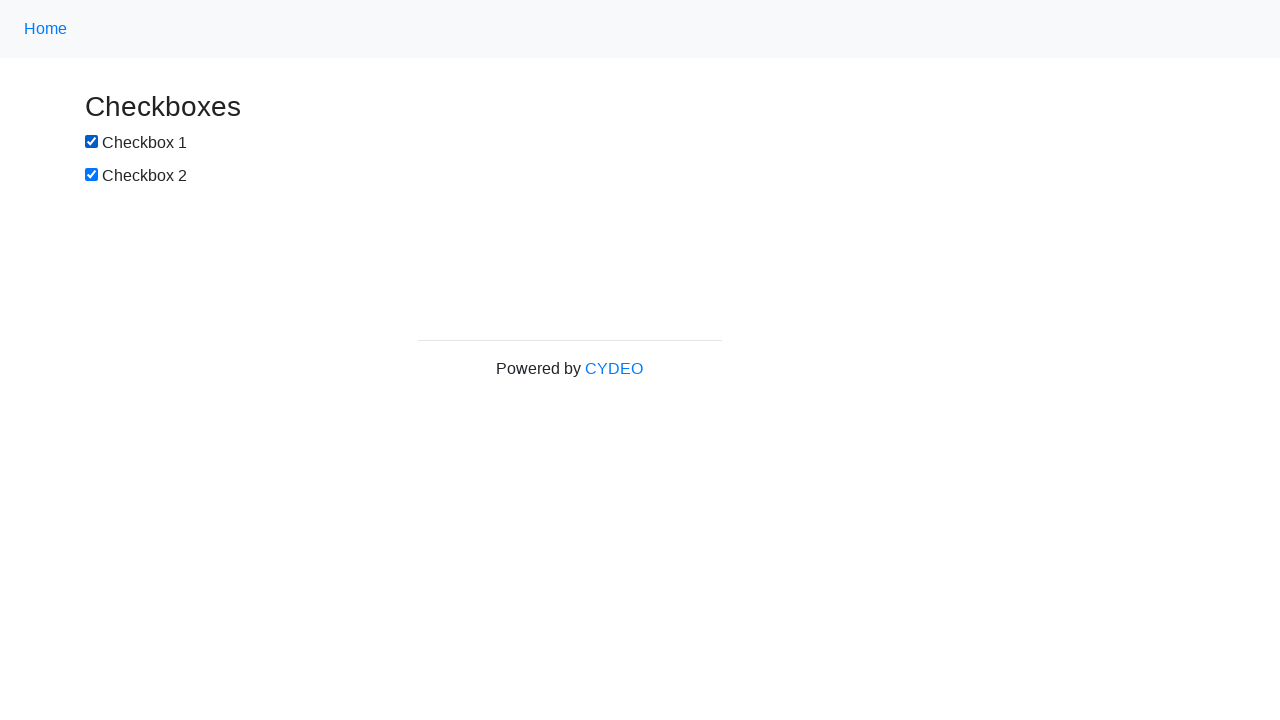

Verified second checkbox is checked
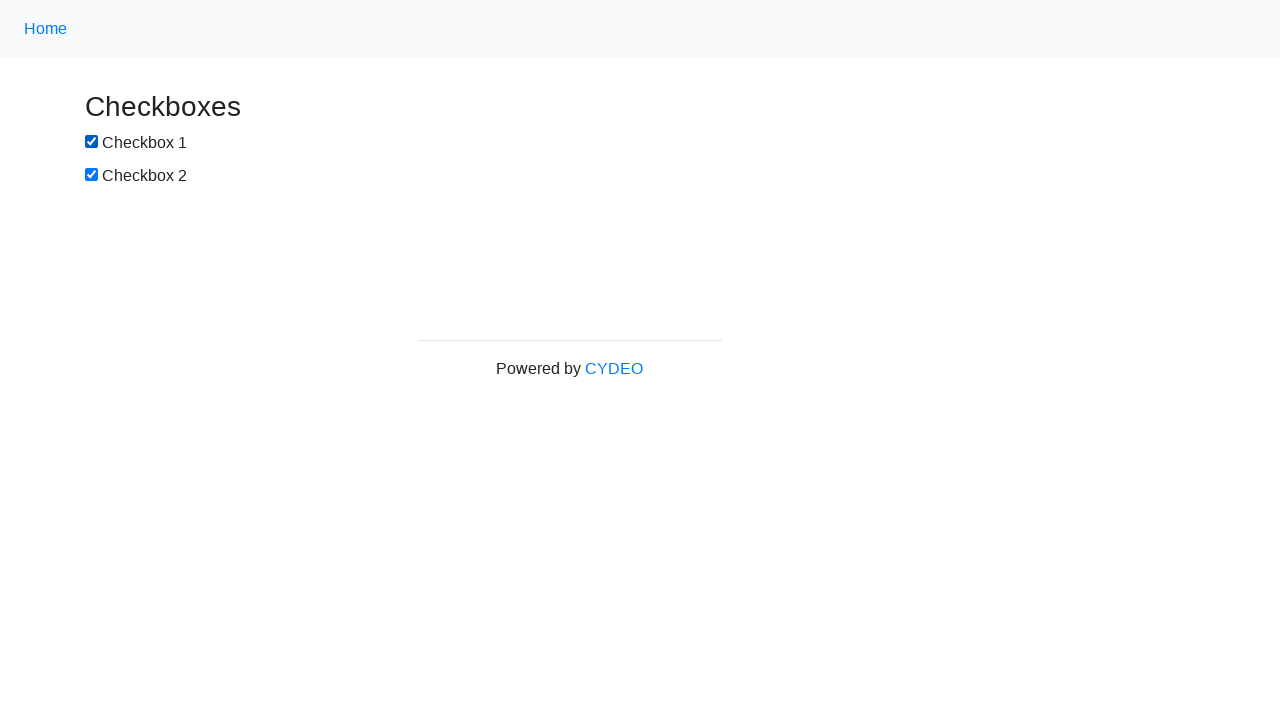

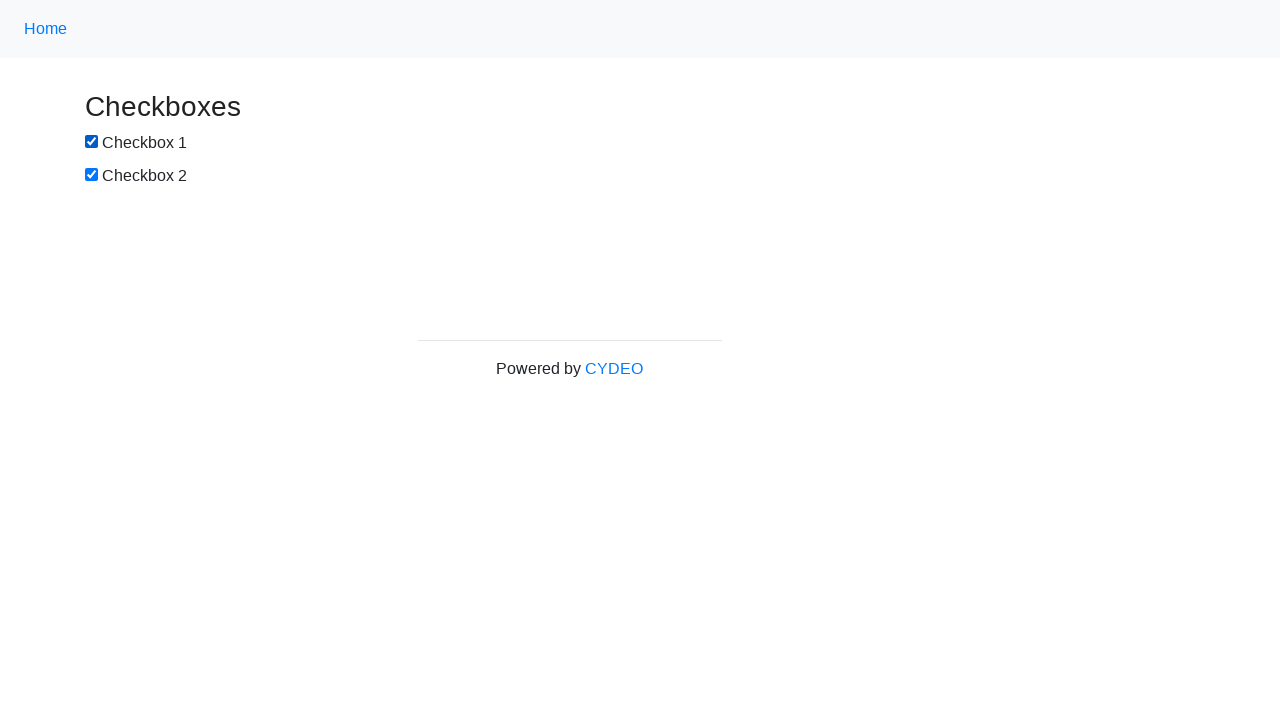